Navigates to Y Combinator website and verifies the page title

Starting URL: https://www.ycombinator.com

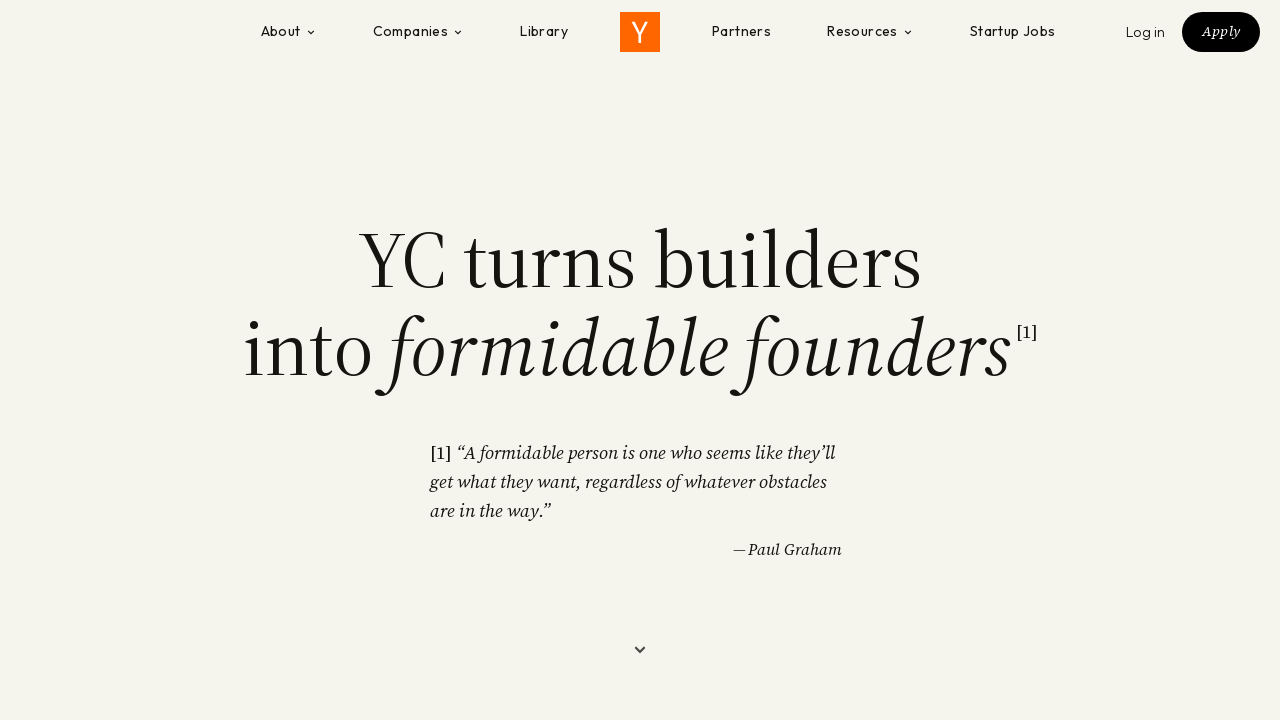

Navigated to Y Combinator website
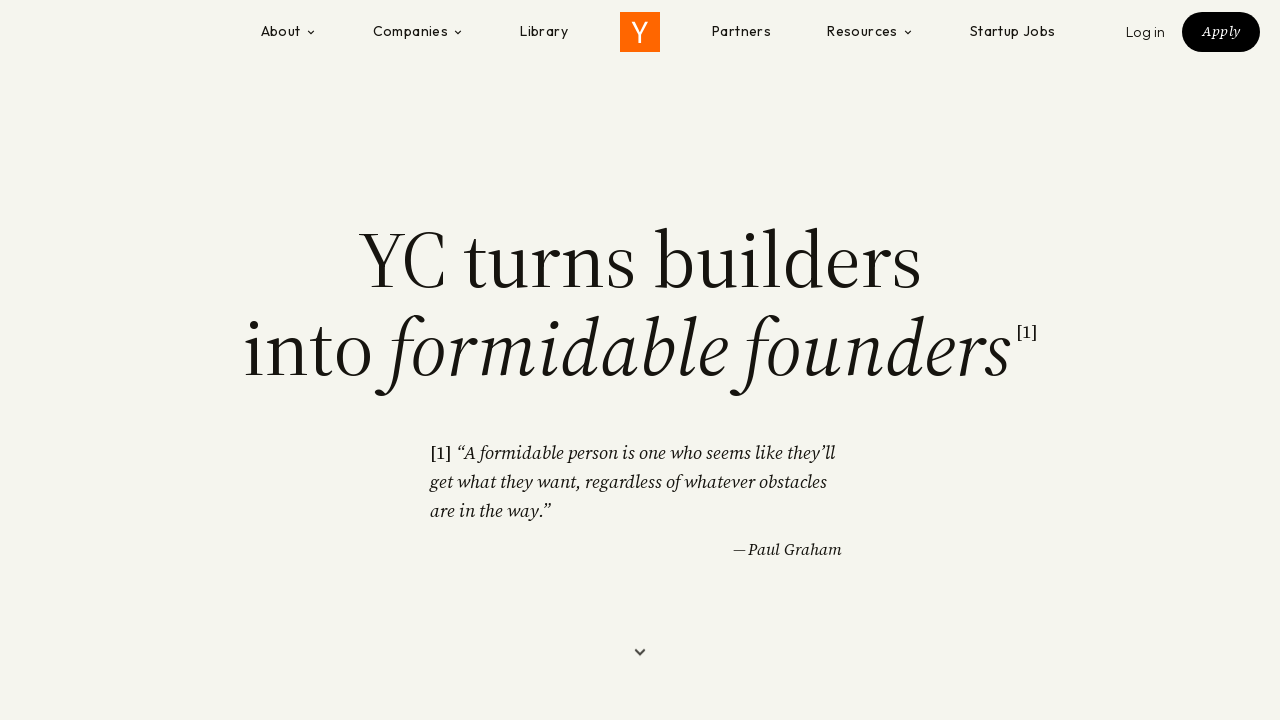

Retrieved page title
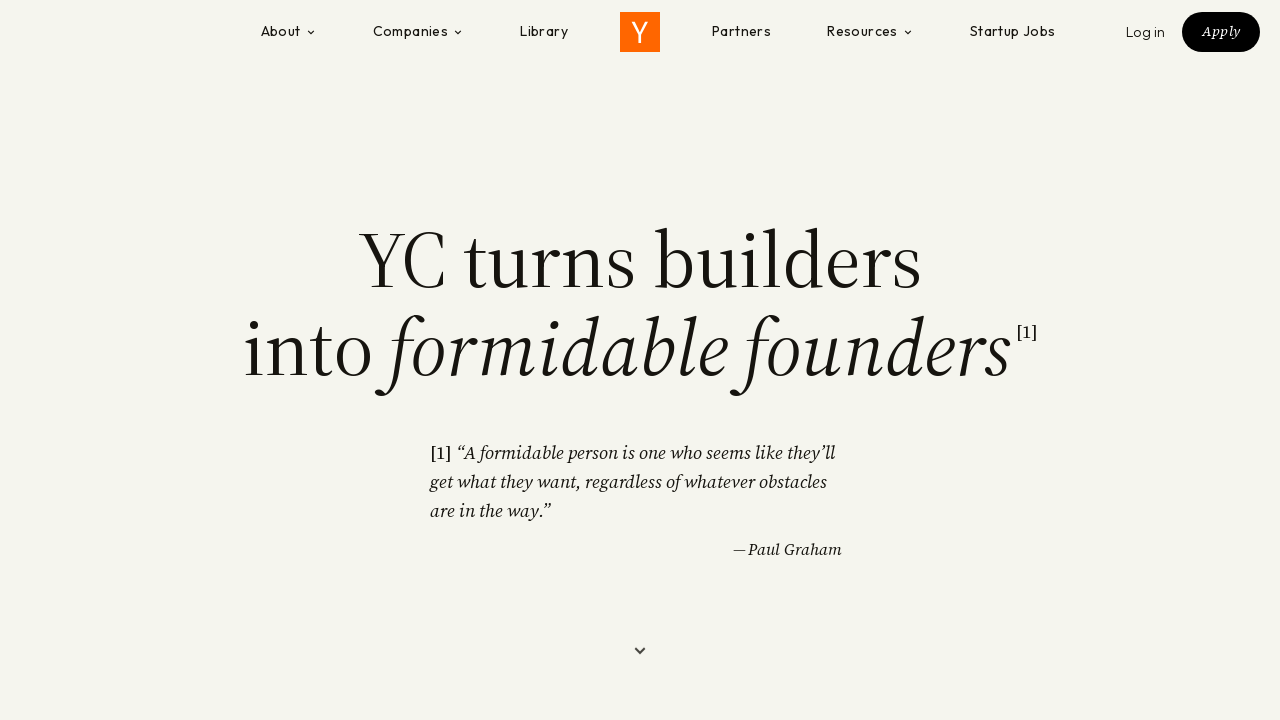

Verified page title is 'Y Combinator'
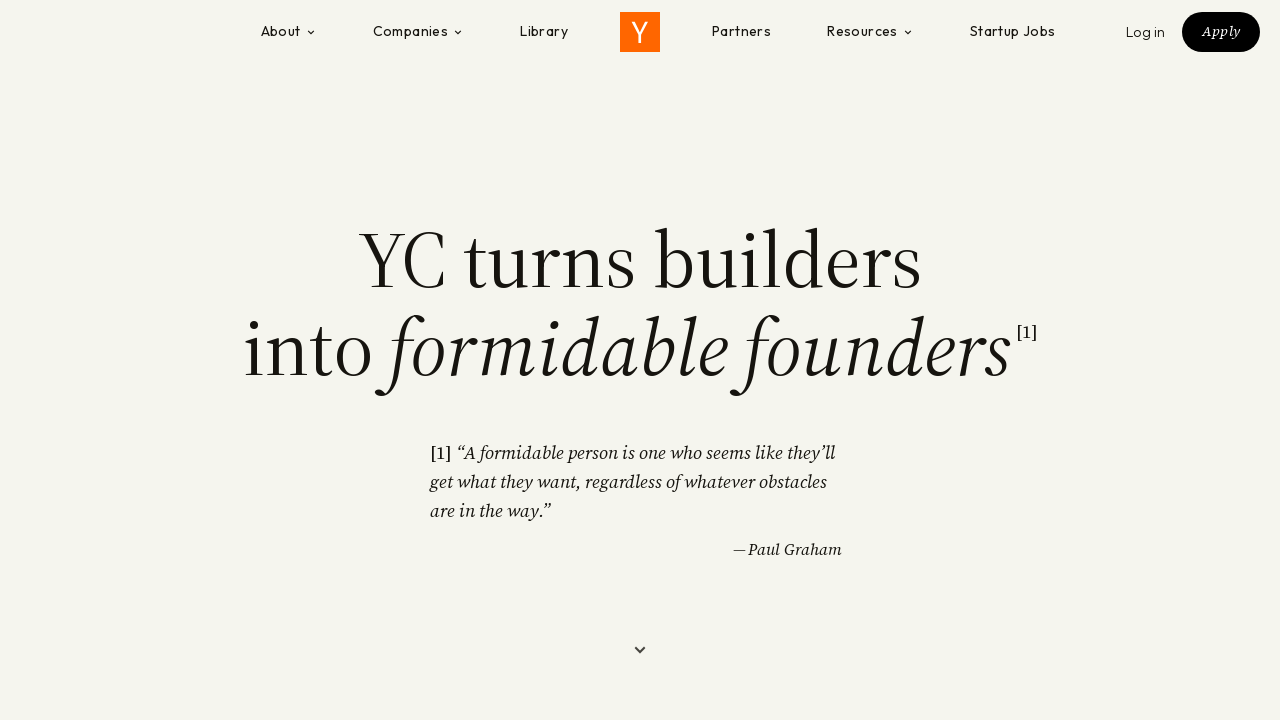

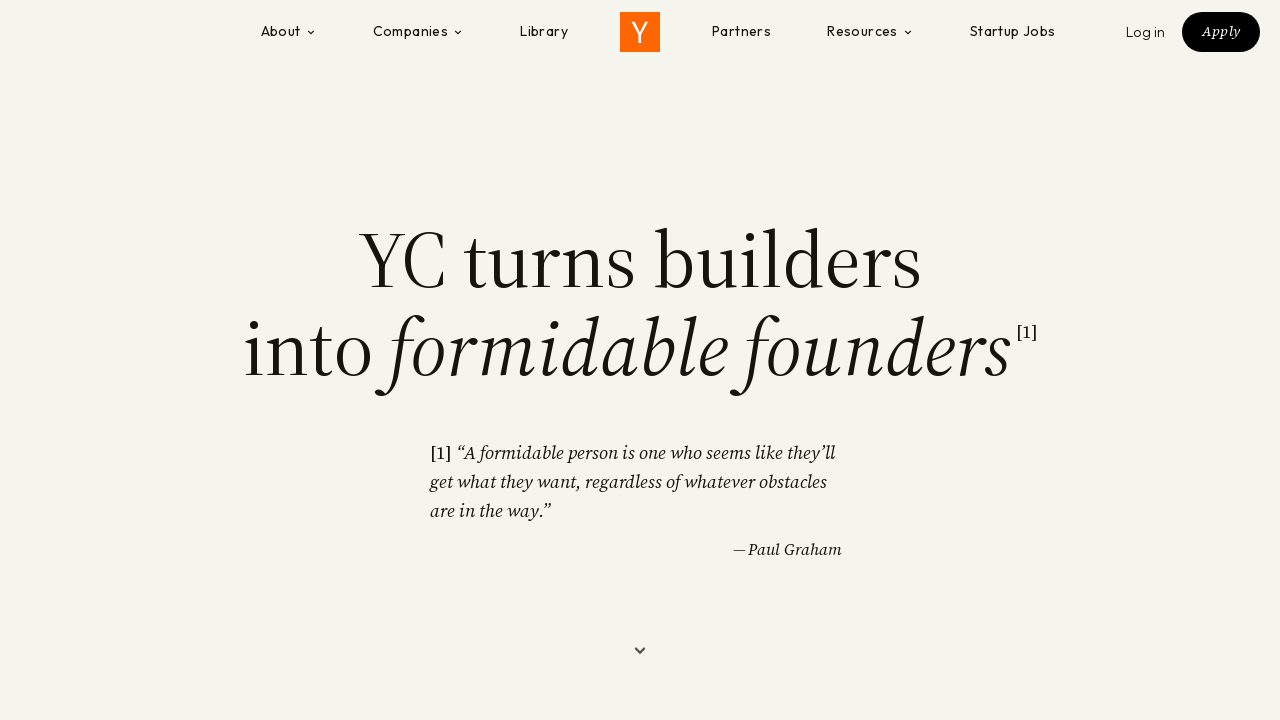